Tests image loading functionality by waiting for all images to load completely and verifying the third image's source attribute is accessible

Starting URL: https://bonigarcia.dev/selenium-webdriver-java/loading-images.html

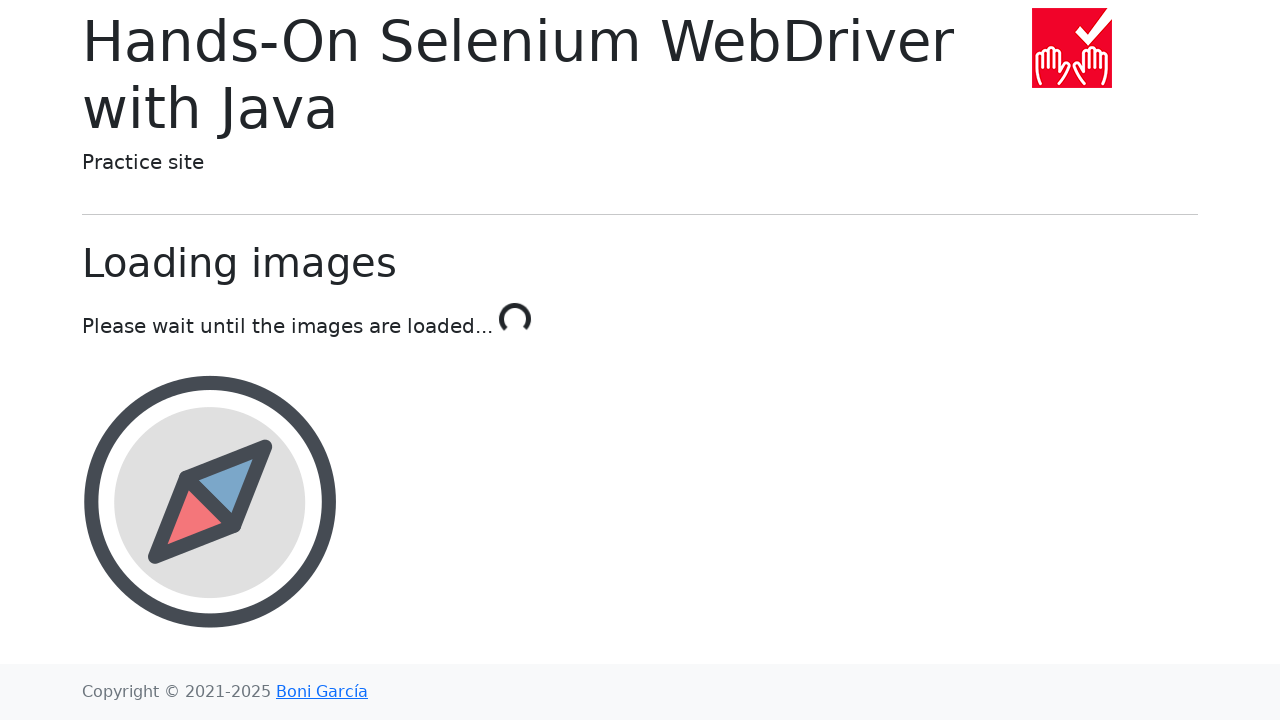

Navigated to image loading test page
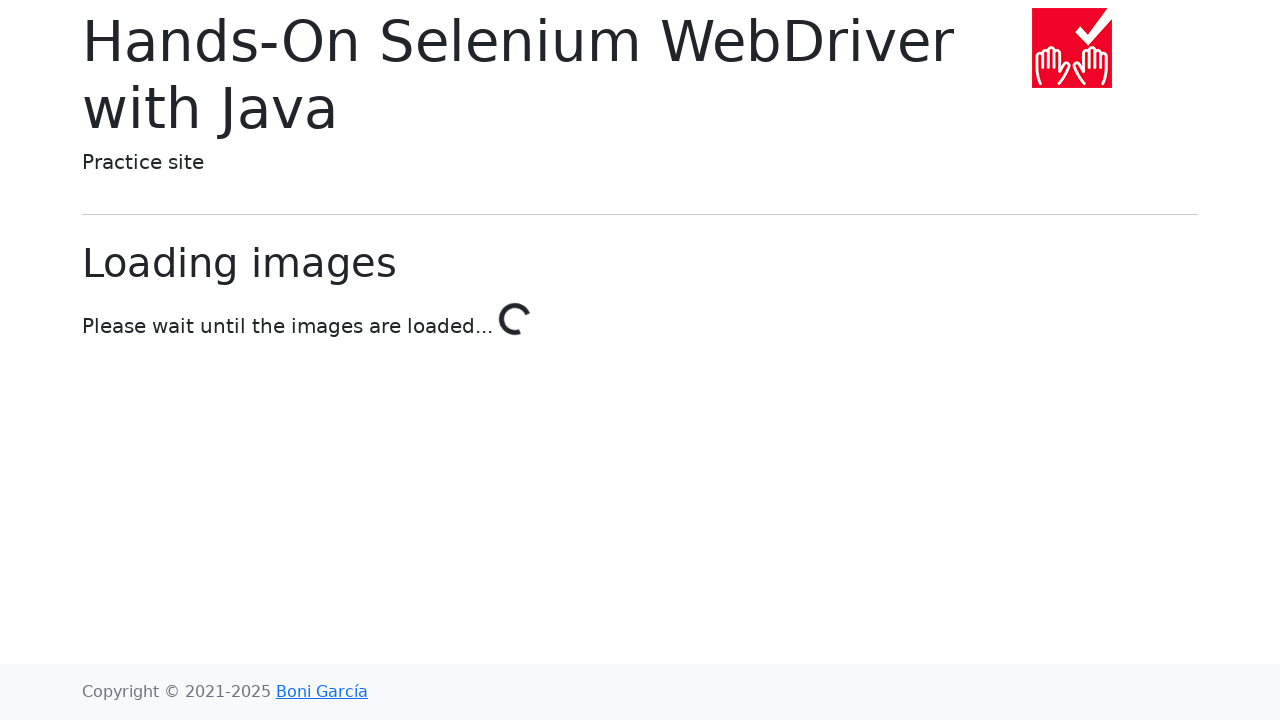

Image container elements are present in DOM
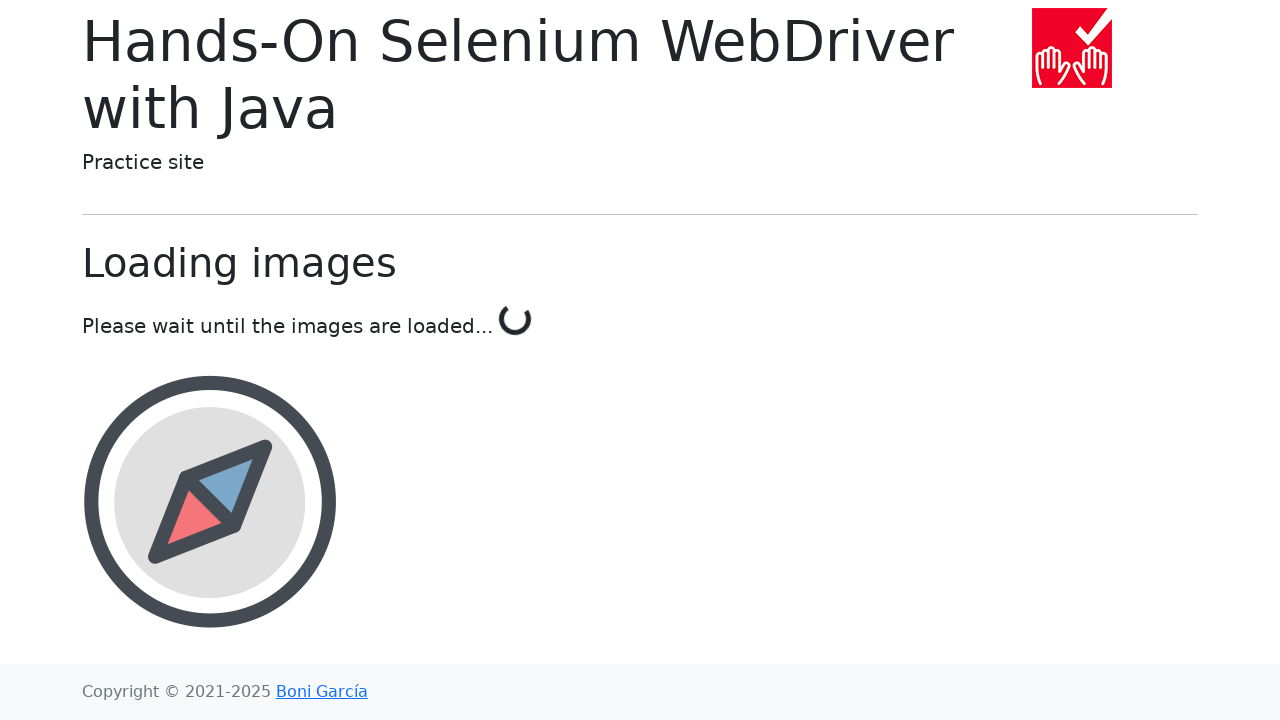

All images in container have fully loaded
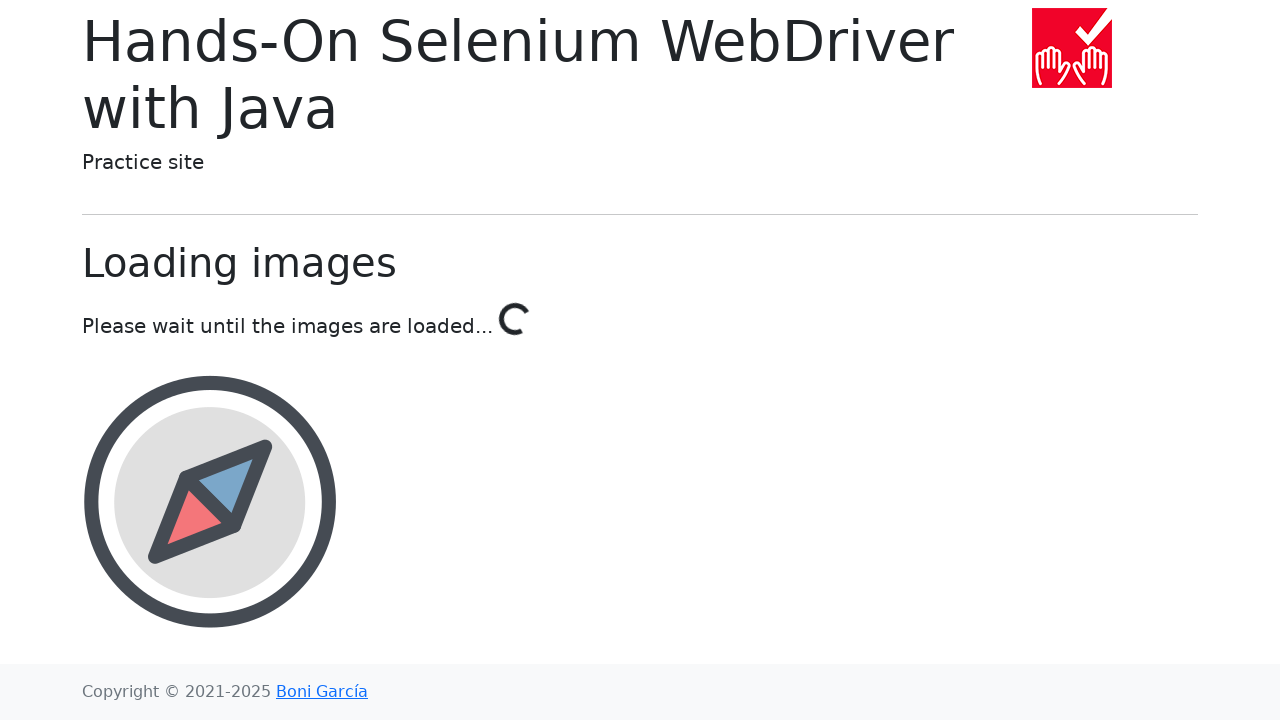

Located the third image element
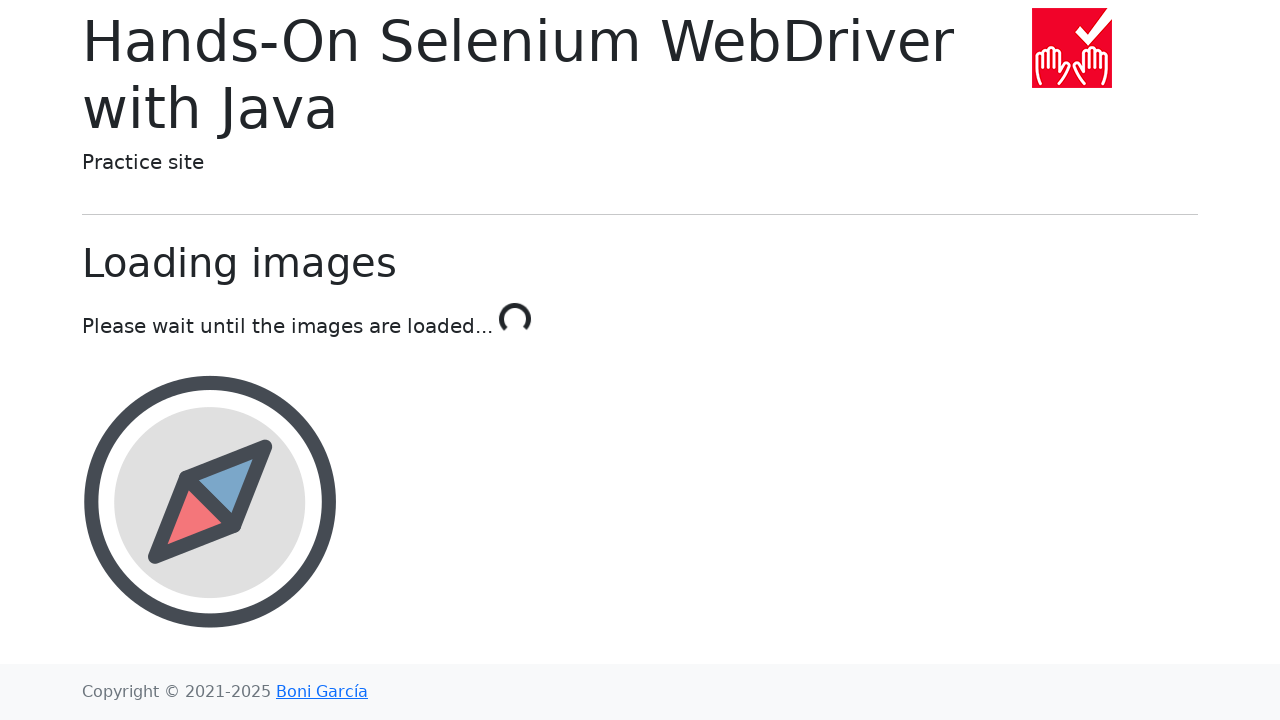

Retrieved src attribute from third image
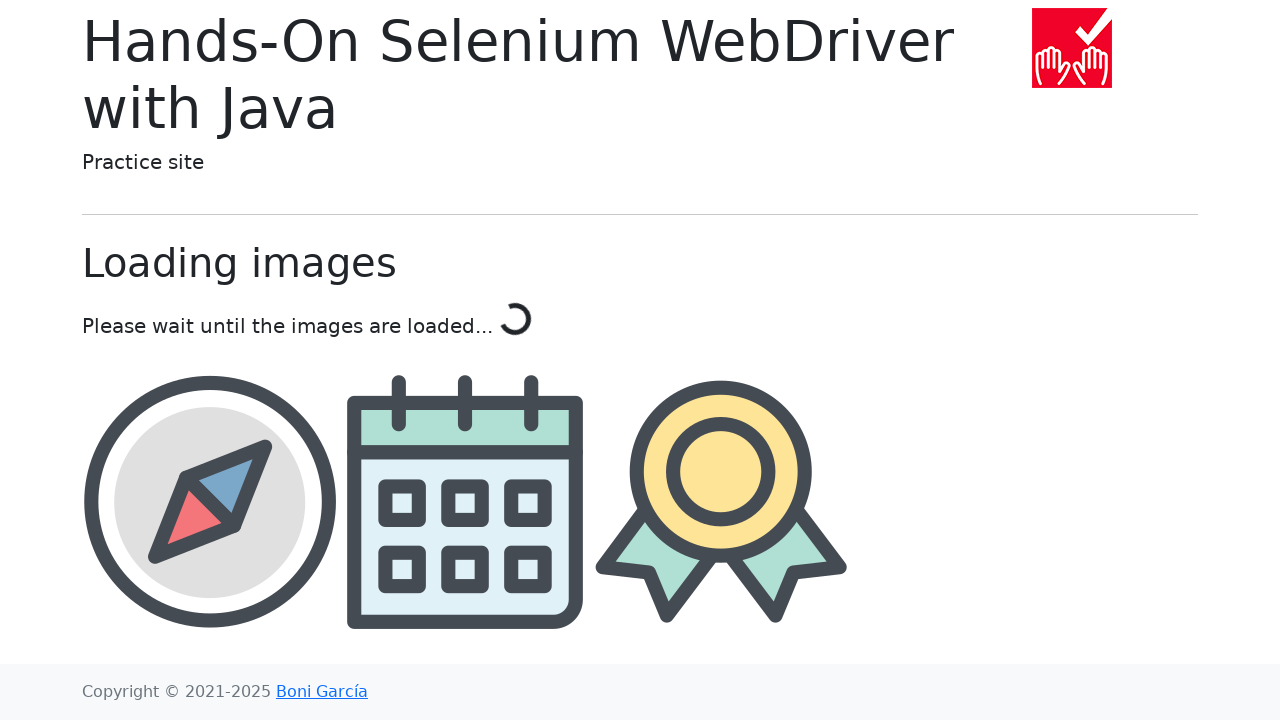

Verified third image src attribute is not None
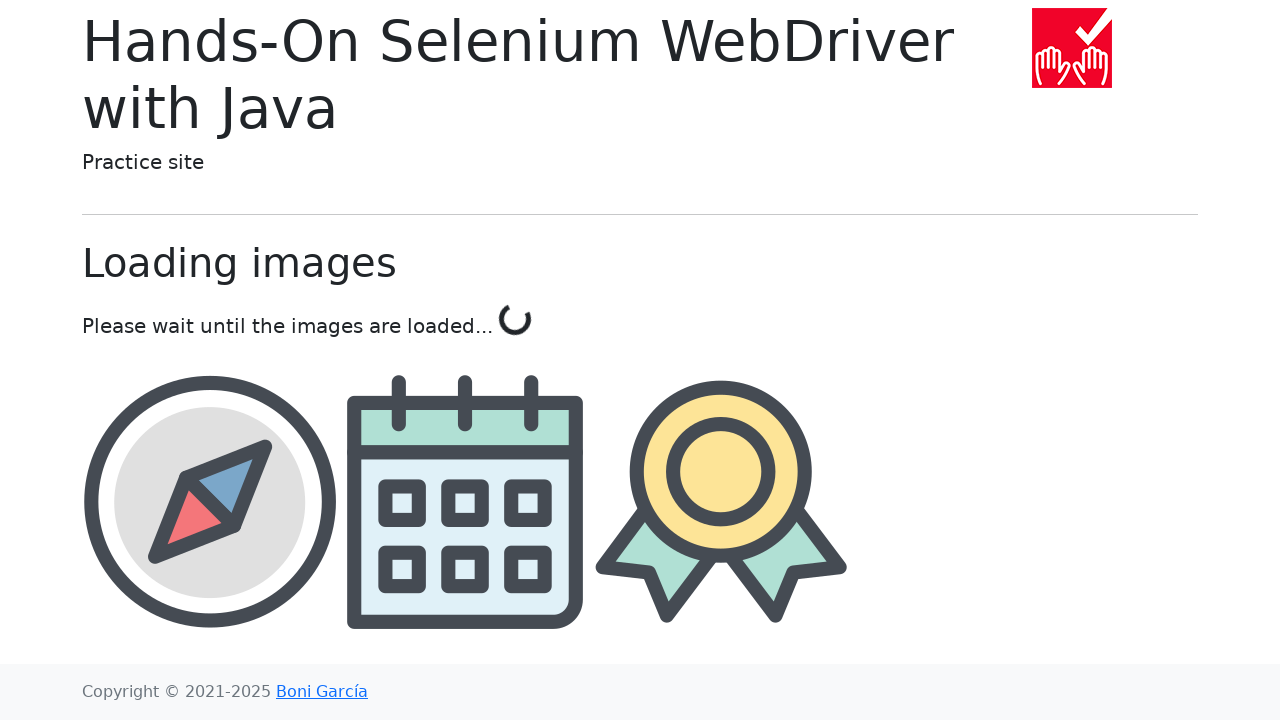

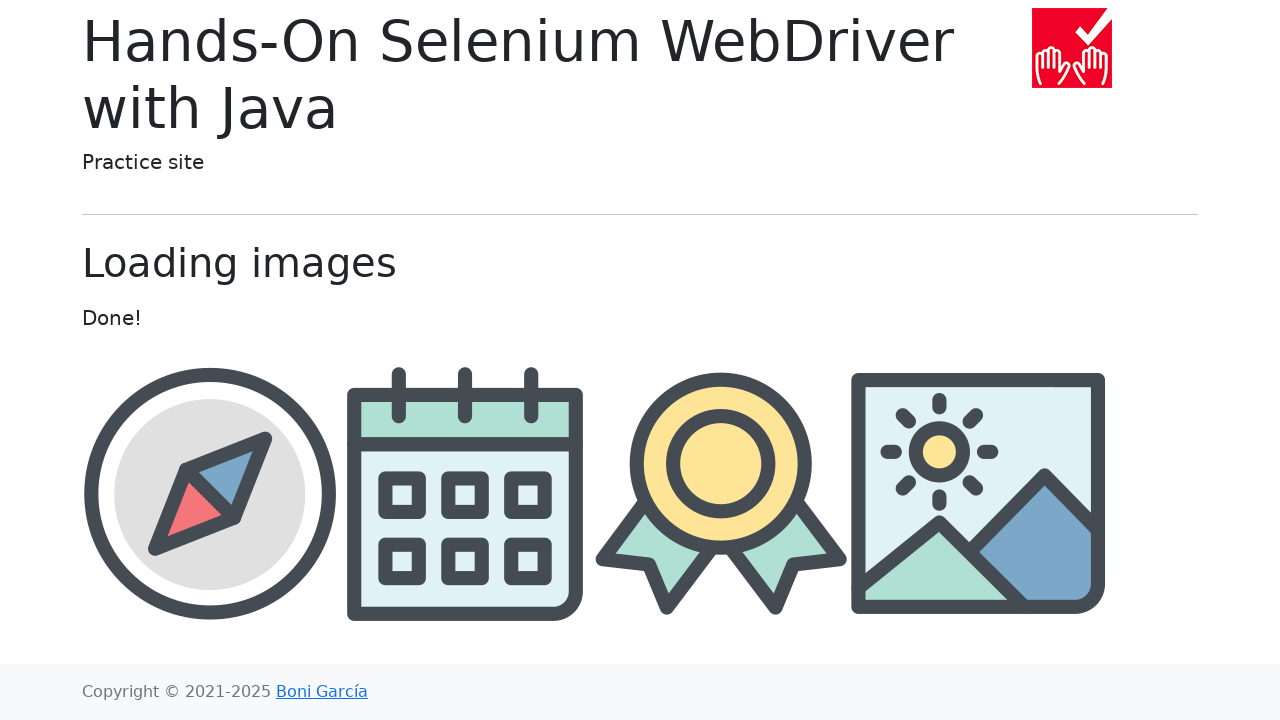